Navigates to firstcry.com website and clears all browser cookies. This is a basic browser setup/cleanup test.

Starting URL: http://www.firstcry.com/

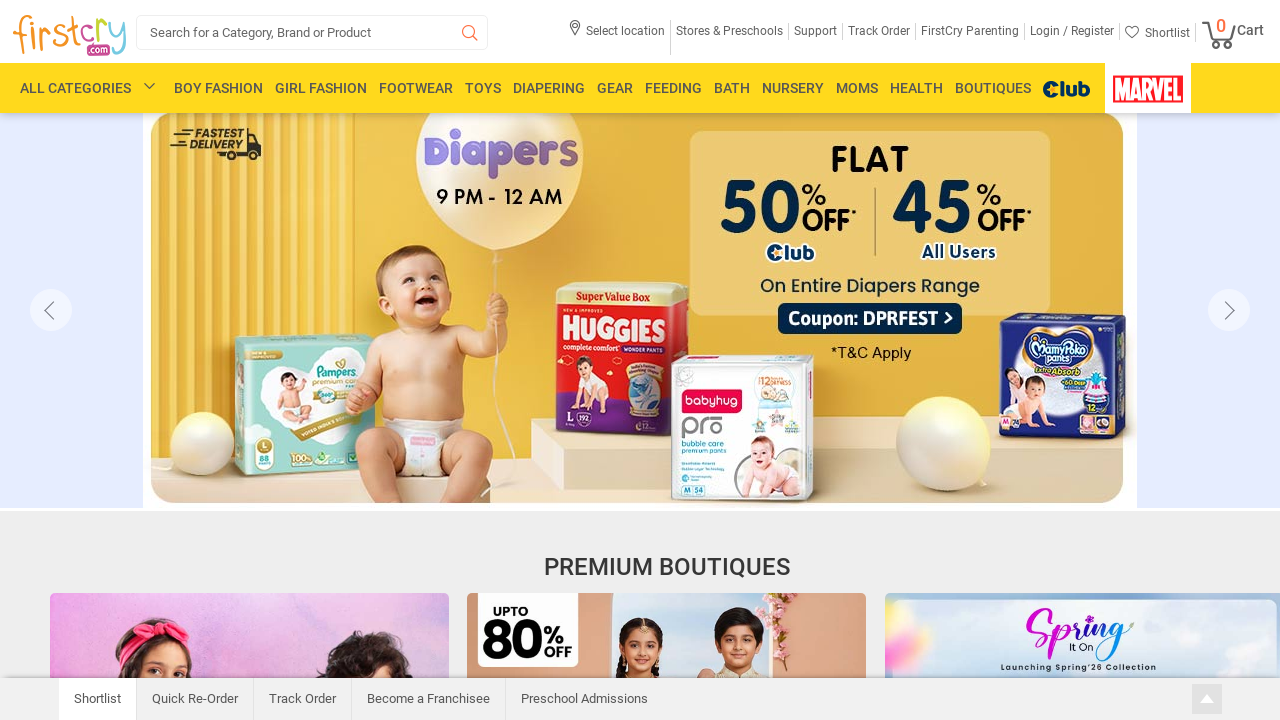

Navigated to firstcry.com website
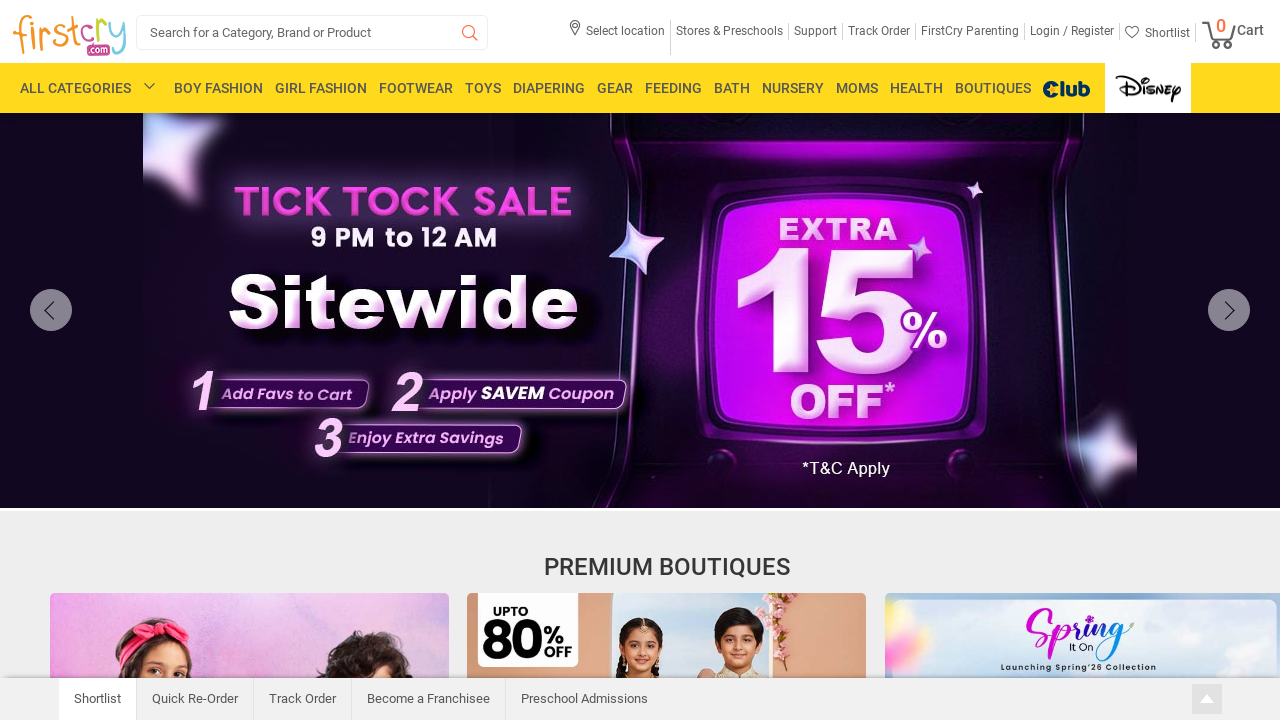

Cleared all browser cookies
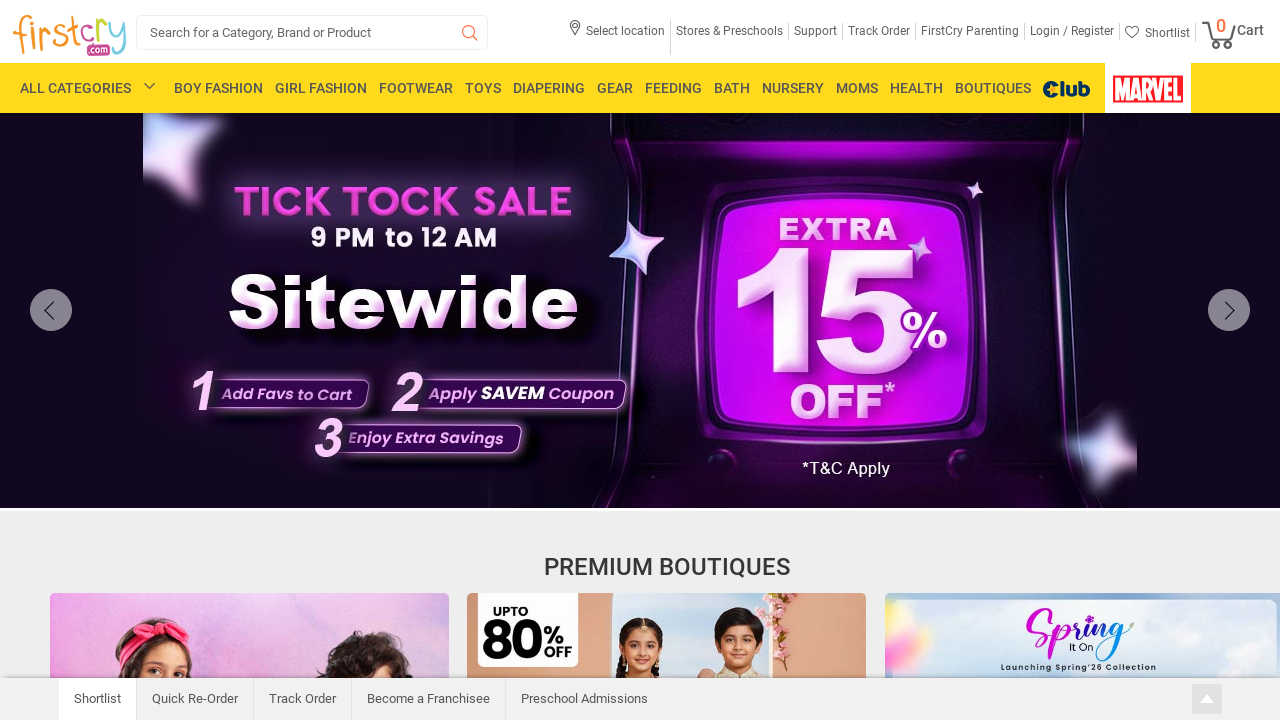

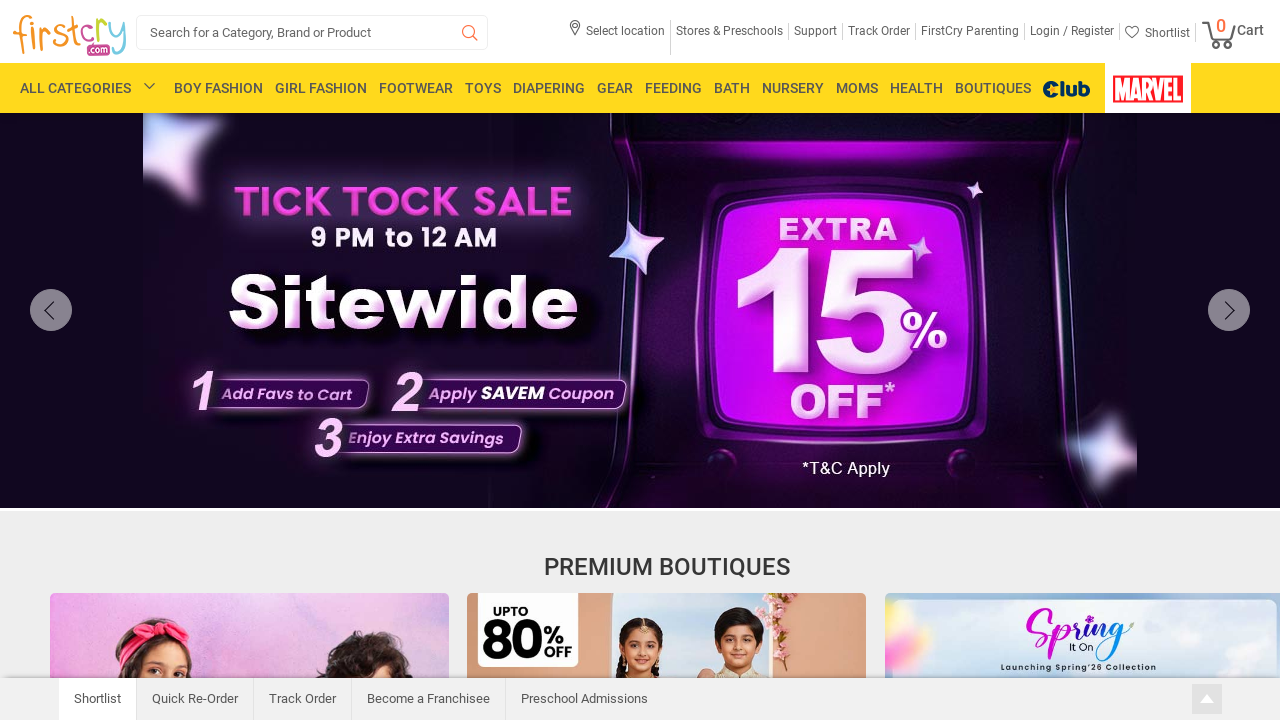